Tests multiple frame switching between frame1 and frame2

Starting URL: https://demoqa.com/frames

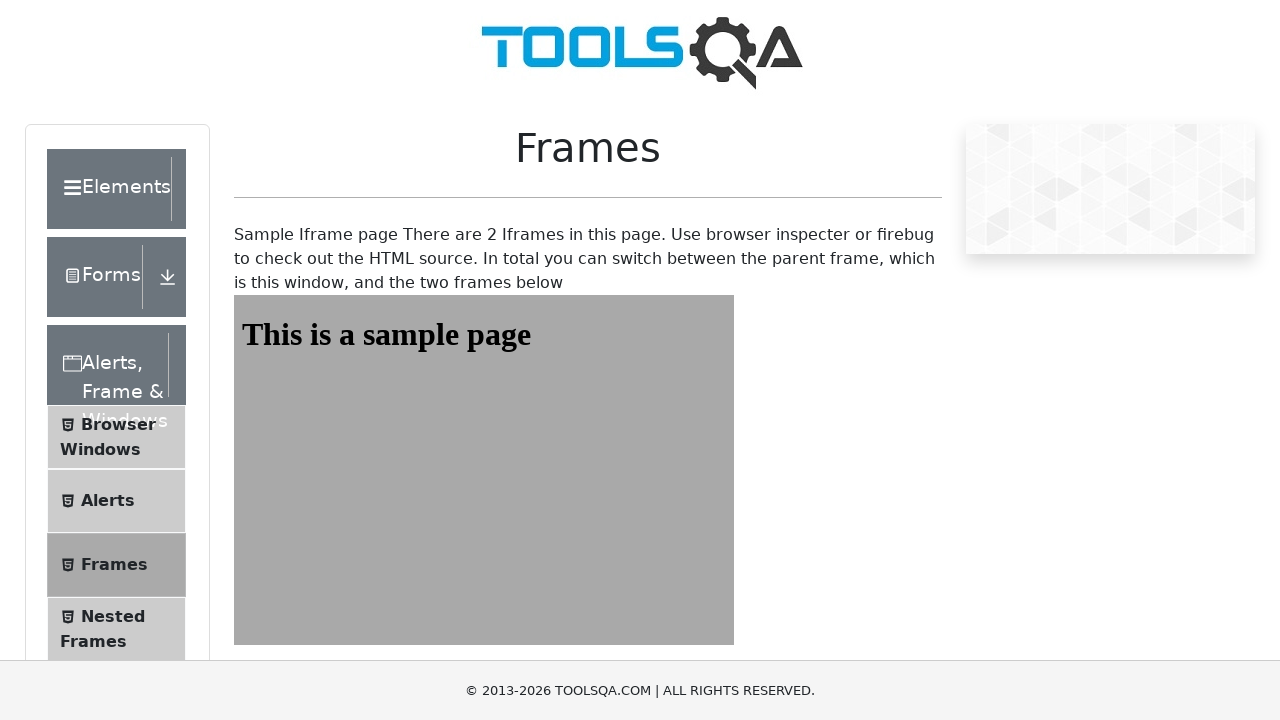

Navigated to frames demo page
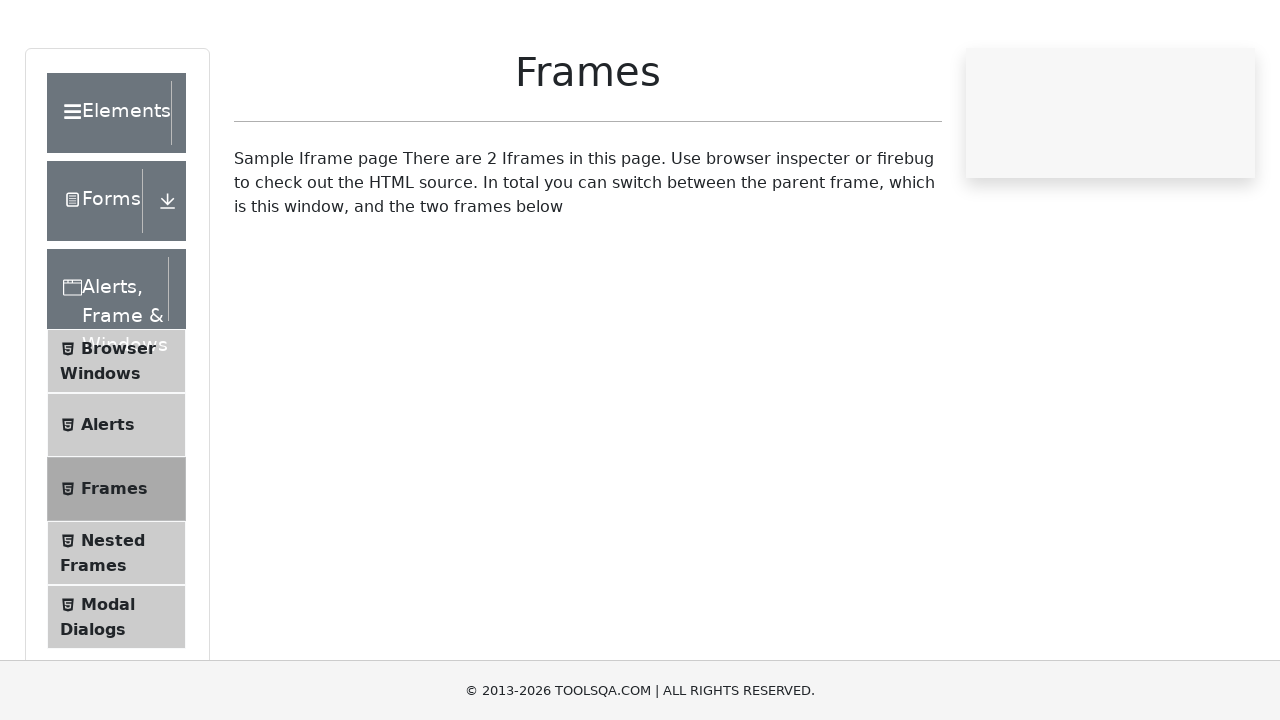

Accessed frame1
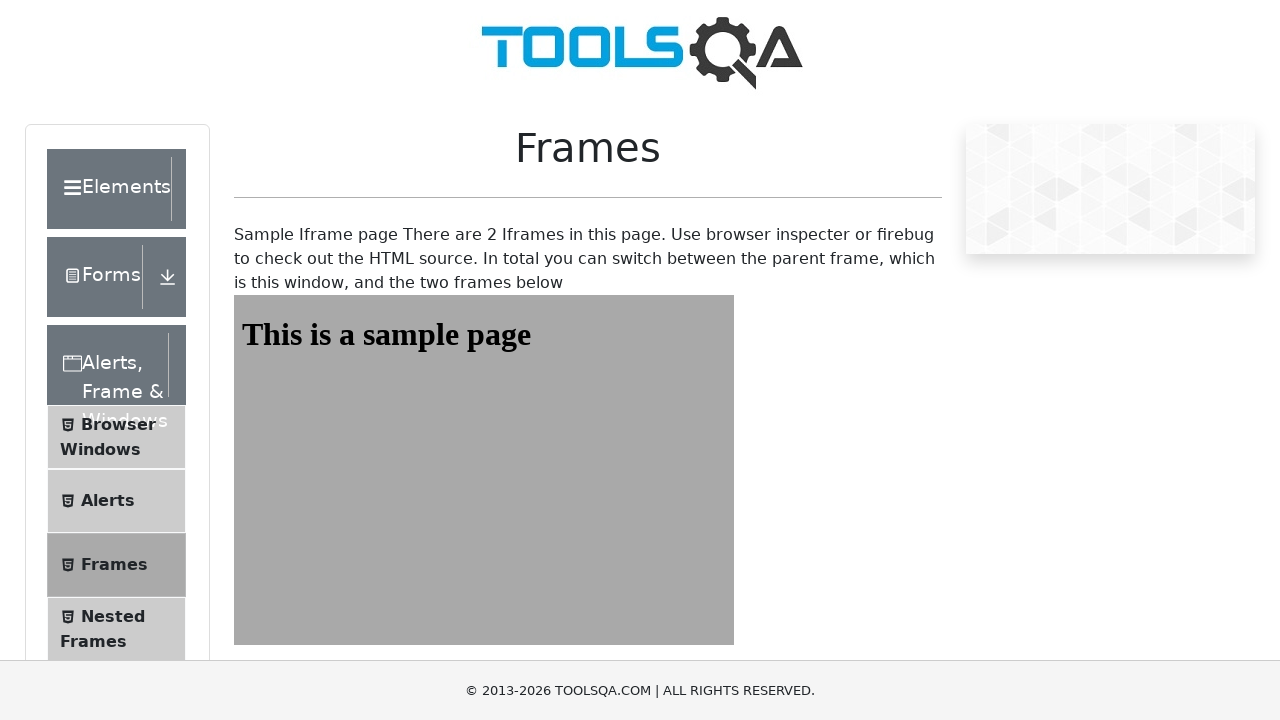

Verified heading element exists in frame1
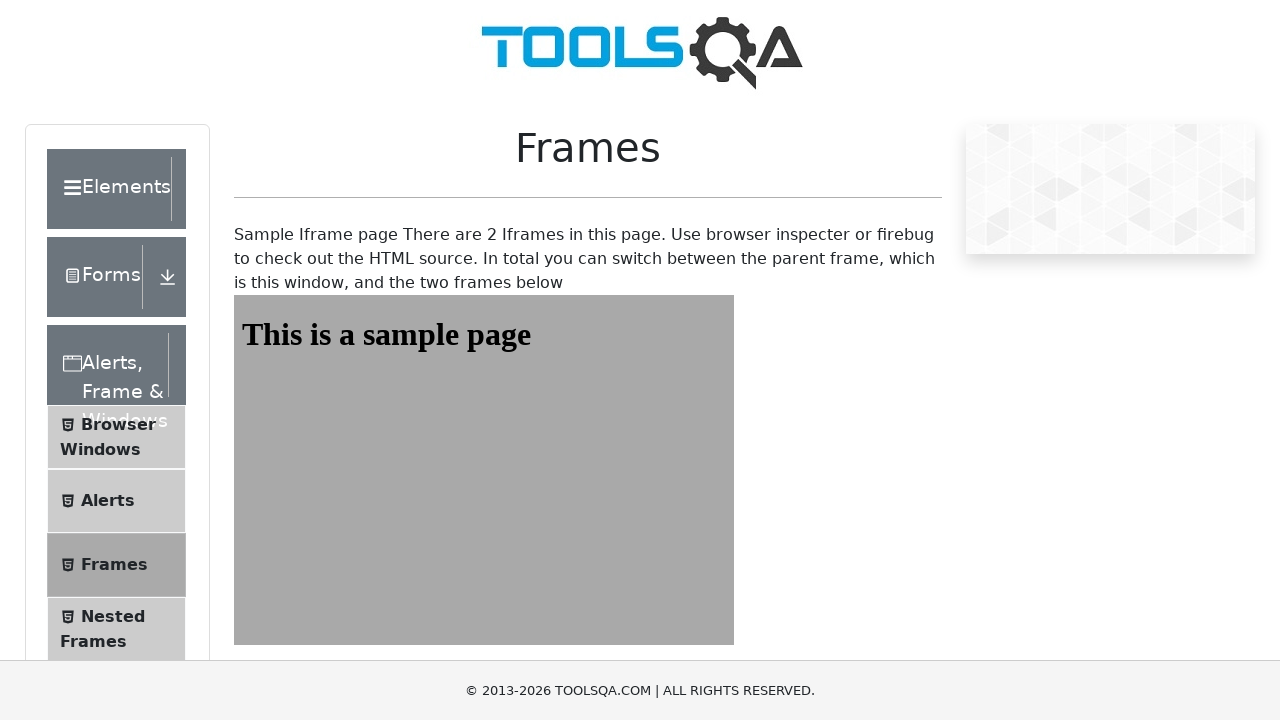

Switched to frame2
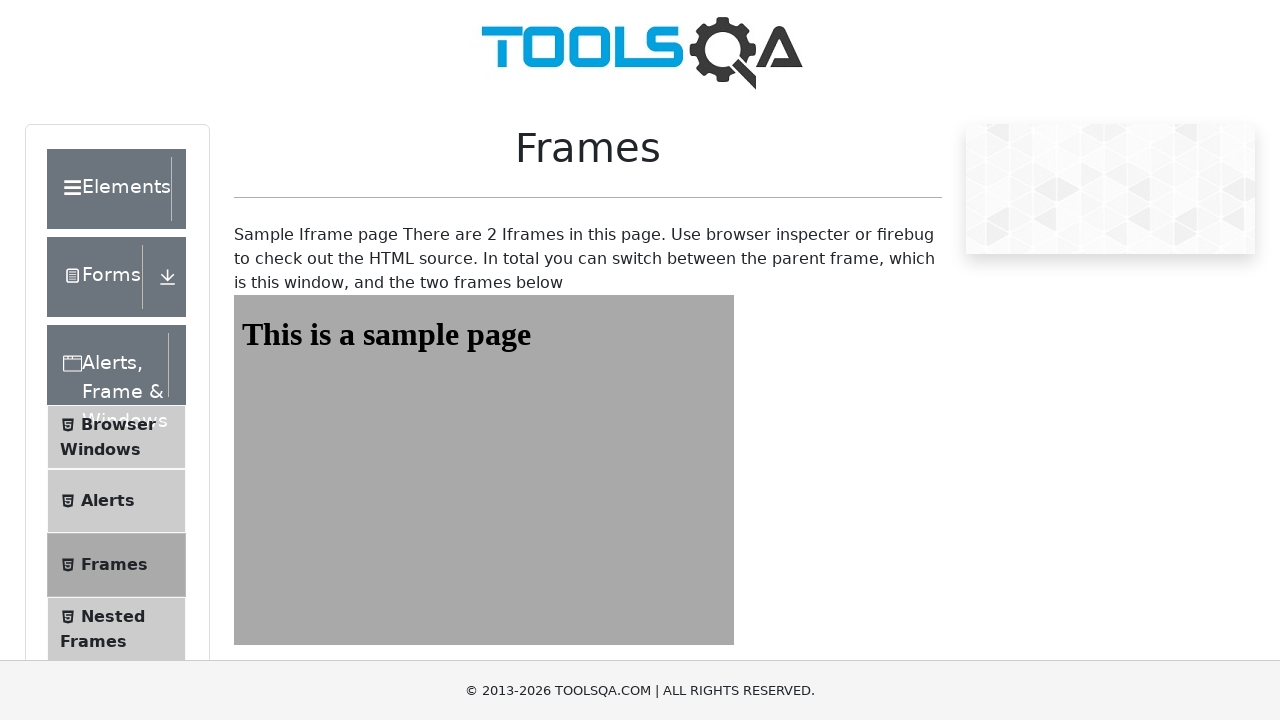

Verified heading element exists in frame2
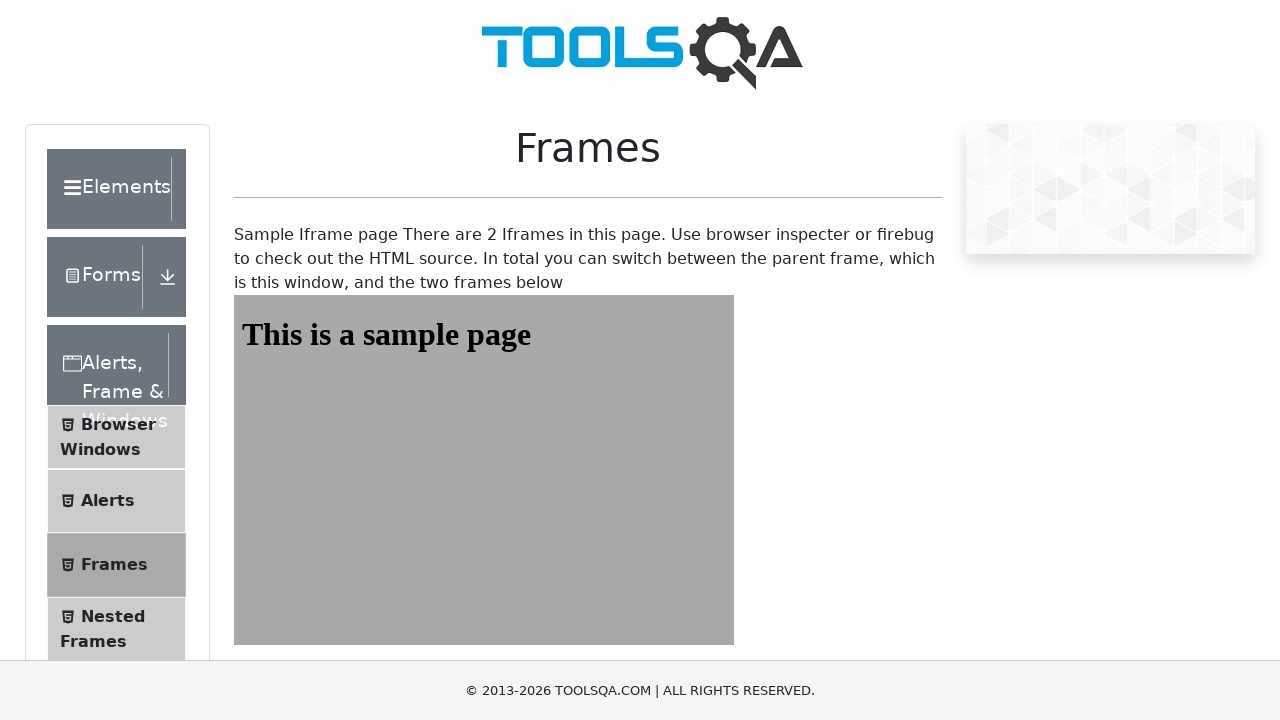

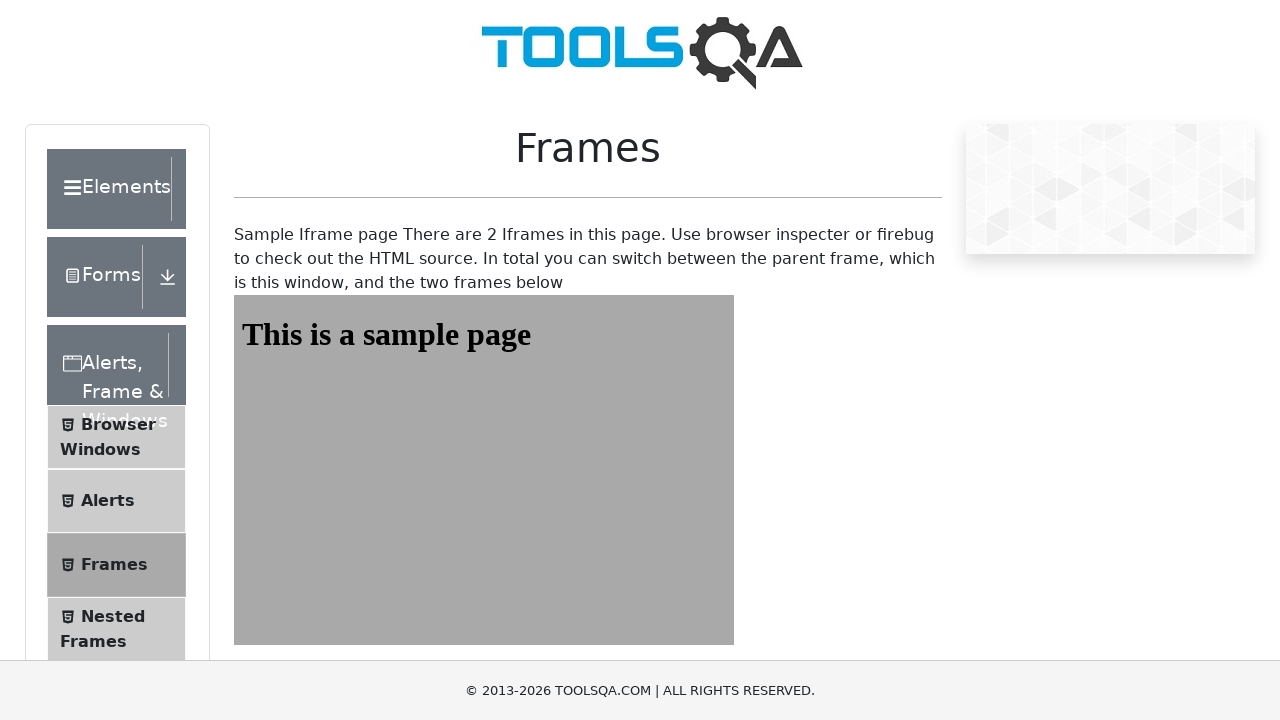